Tests clicking on a blinking text element after removing its target attribute to prevent opening in a new tab

Starting URL: https://rahulshettyacademy.com/seleniumPractise/#/

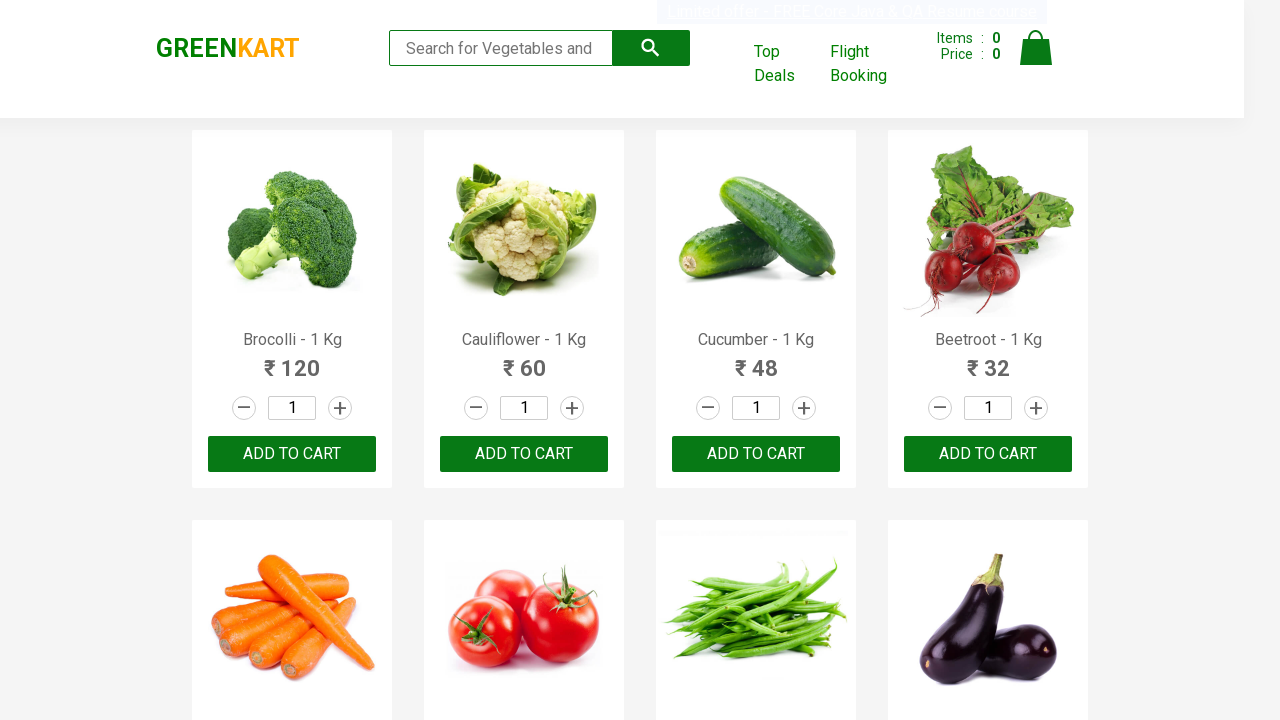

Navigated to starting URL https://rahulshettyacademy.com/seleniumPractise/#/
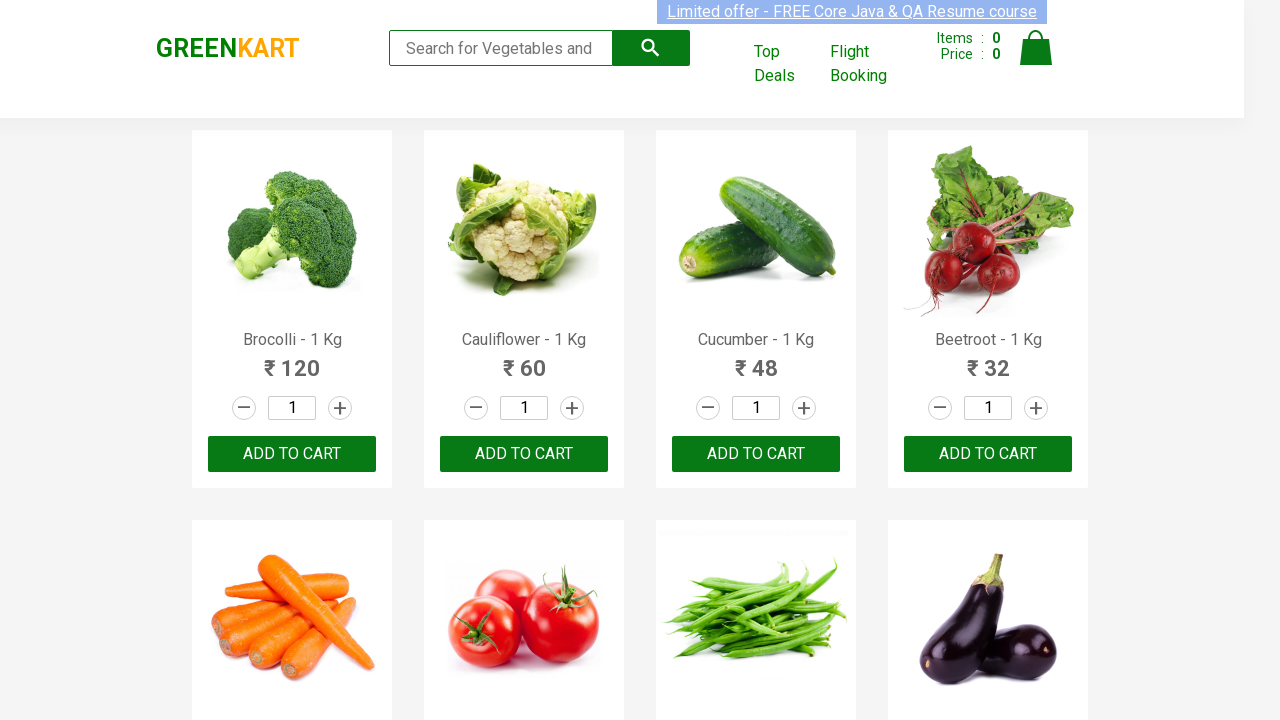

Clicked on blinking text element at (852, 12) on .blinkingText
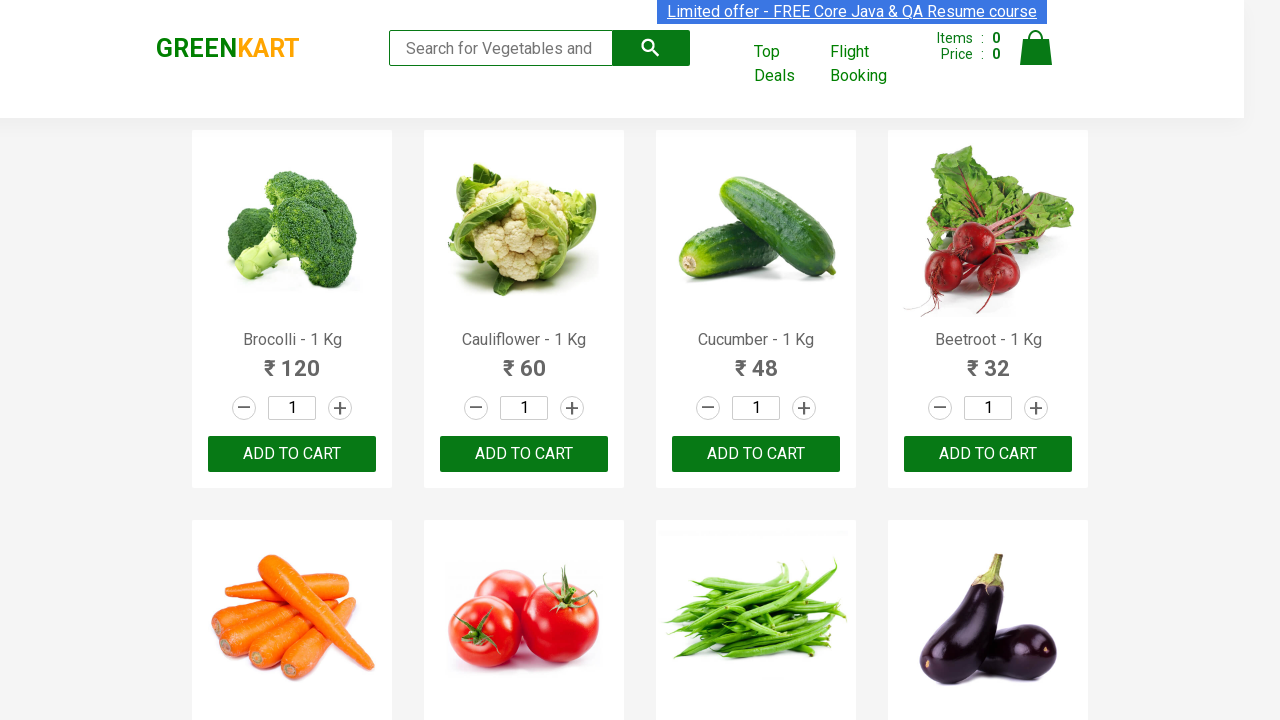

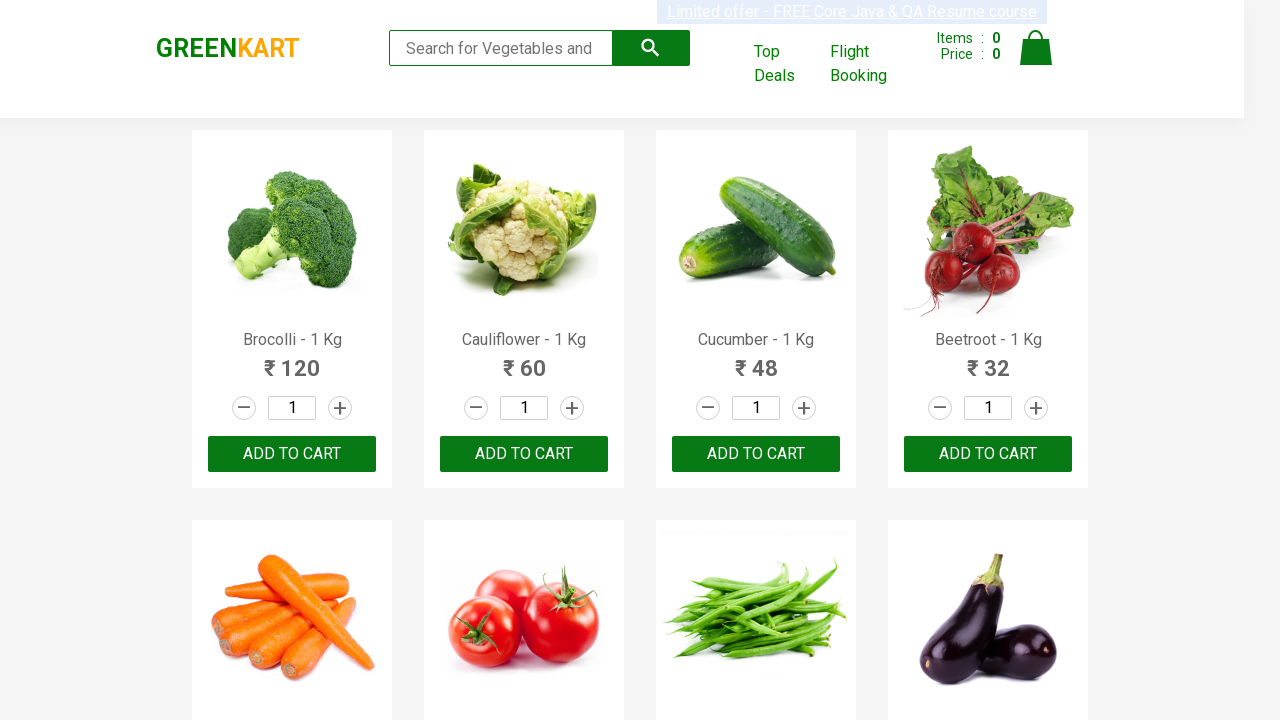